Tests the alert dialogs and window switching functionality including different types of alerts and opening new windows/tabs

Starting URL: http://demo.automationtesting.in/Register.html

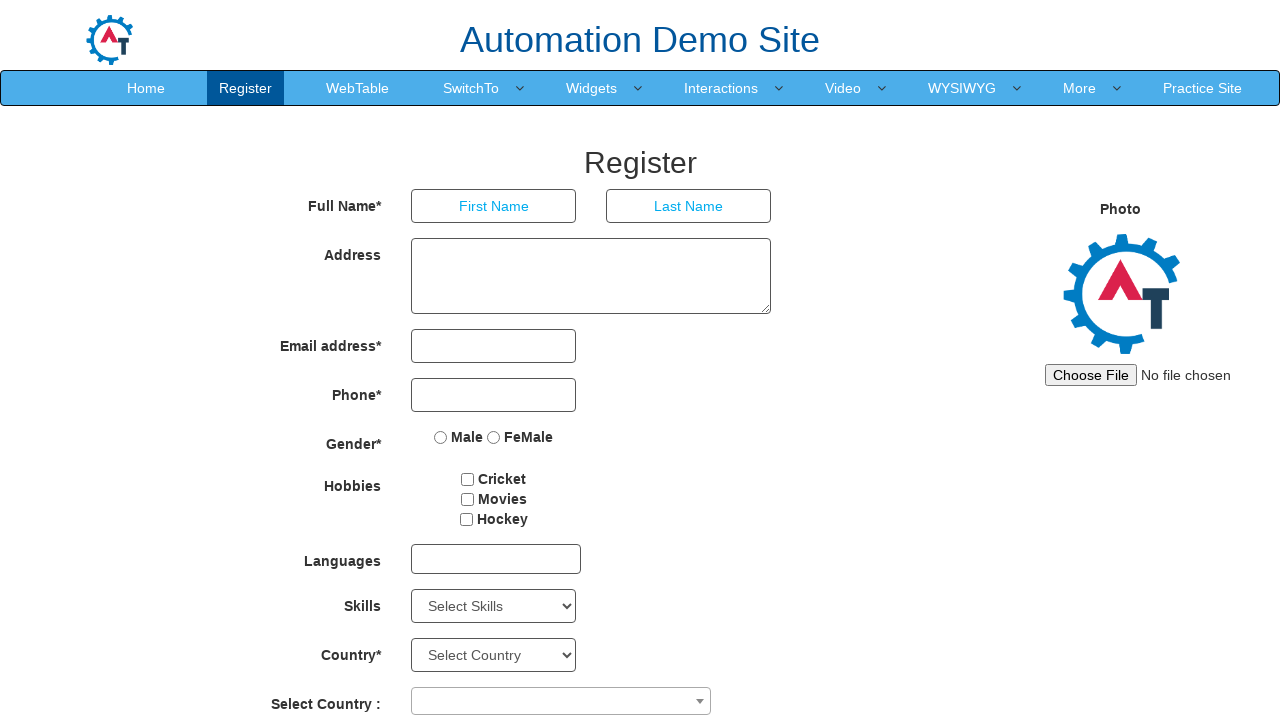

Hovered over SwitchTo menu at (471, 88) on text=SwitchTo
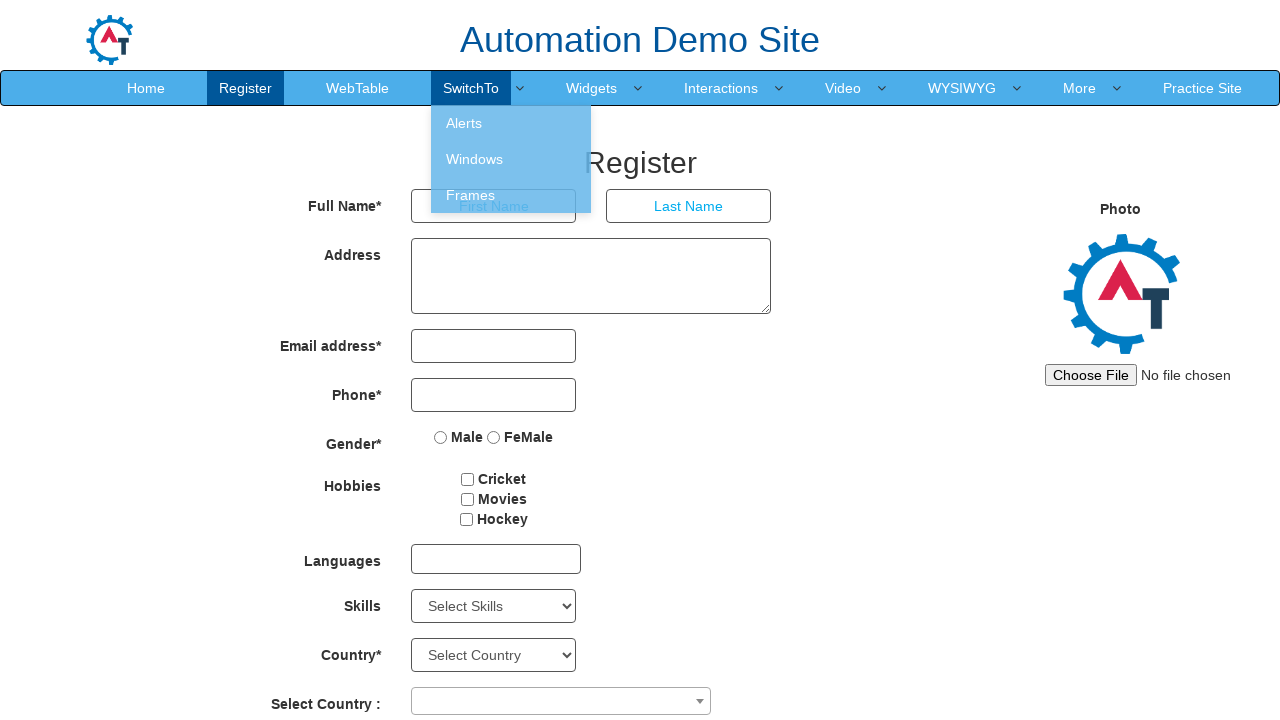

Clicked on Alerts menu item at (511, 123) on xpath=//*[@id='header']/nav/div/div[2]/ul/li[4]/ul/li[1]/a
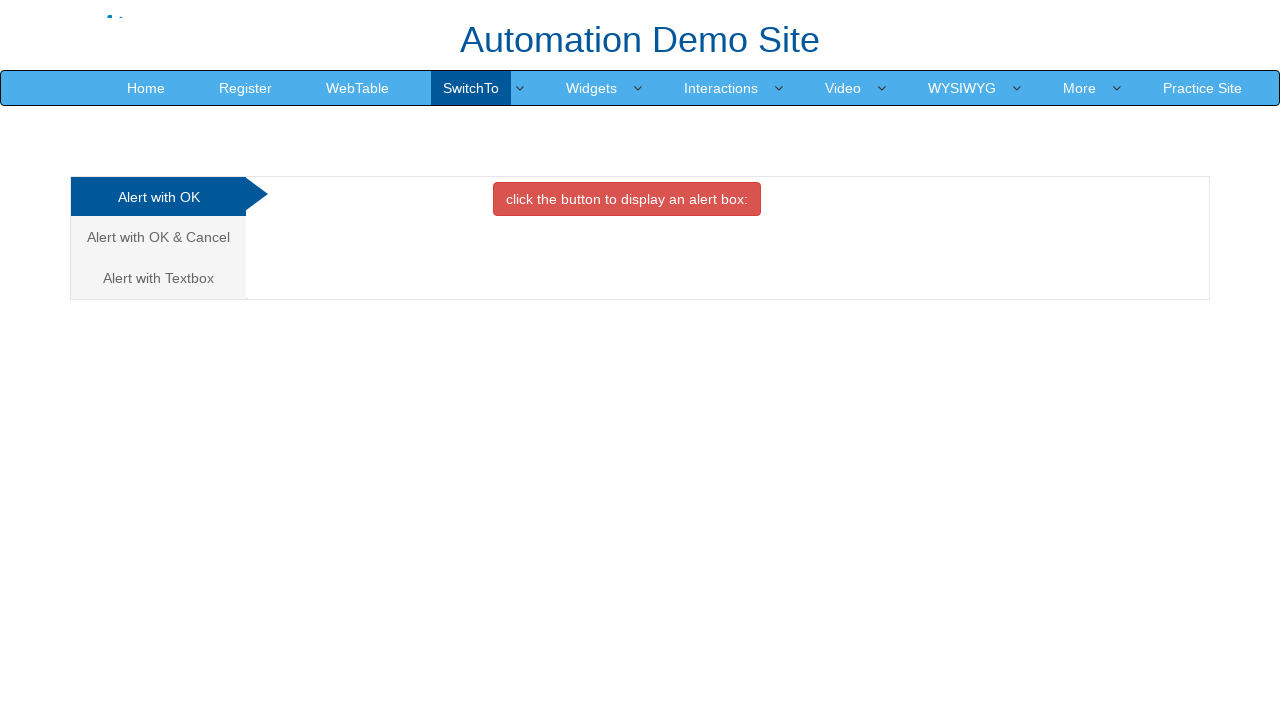

Clicked button to trigger OK alert at (627, 199) on xpath=//*[@id='OKTab']/button
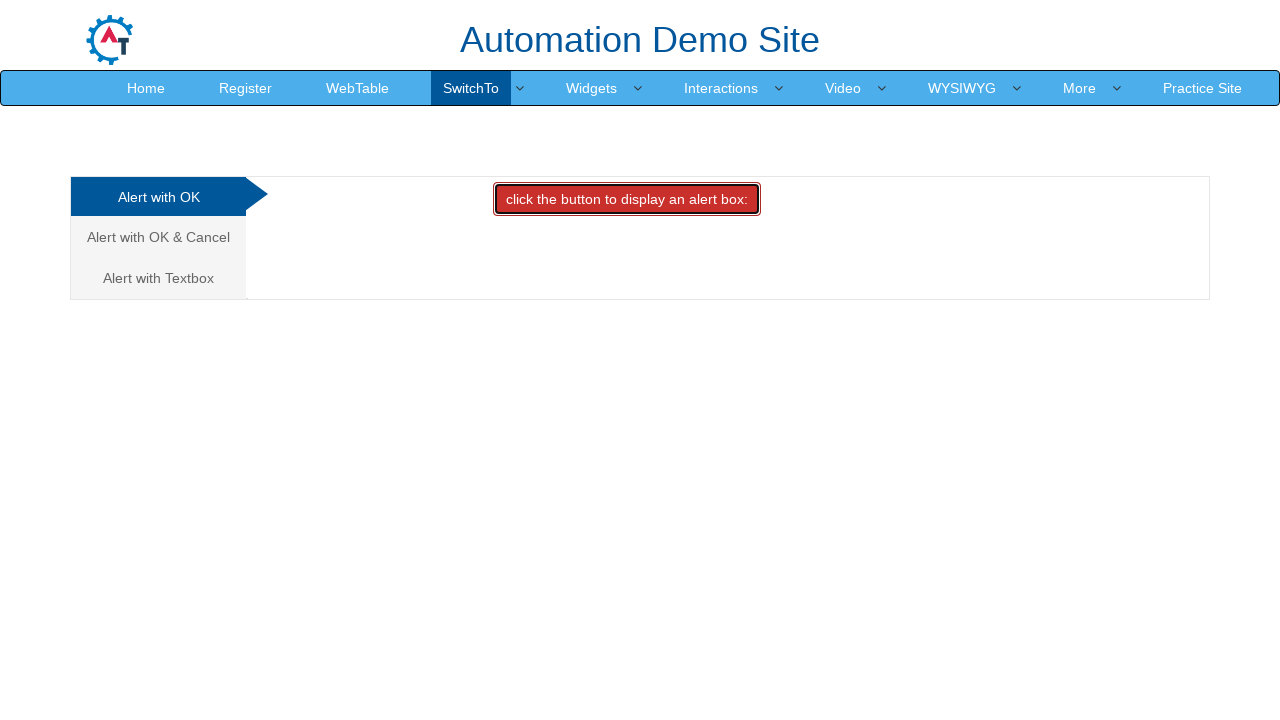

Accepted OK alert dialog
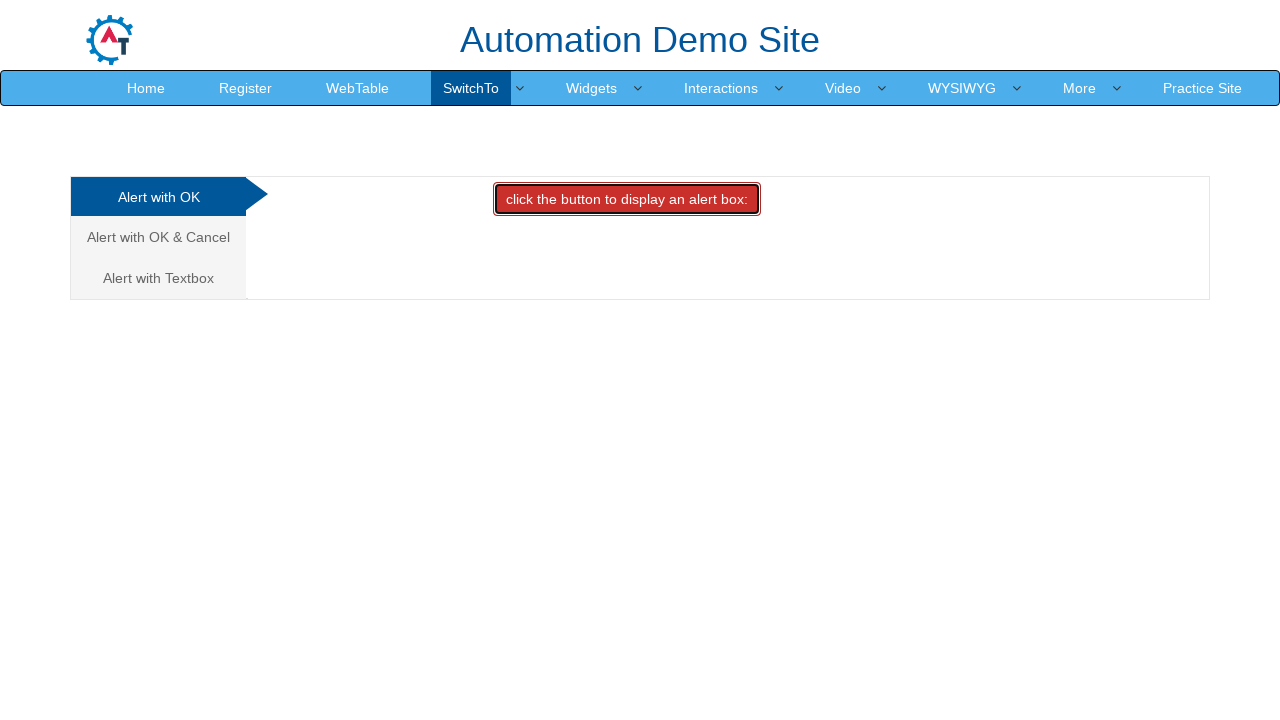

Switched to Cancel alert tab at (158, 237) on xpath=/html/body/div[1]/div/div/div/div[1]/ul/li[2]/a
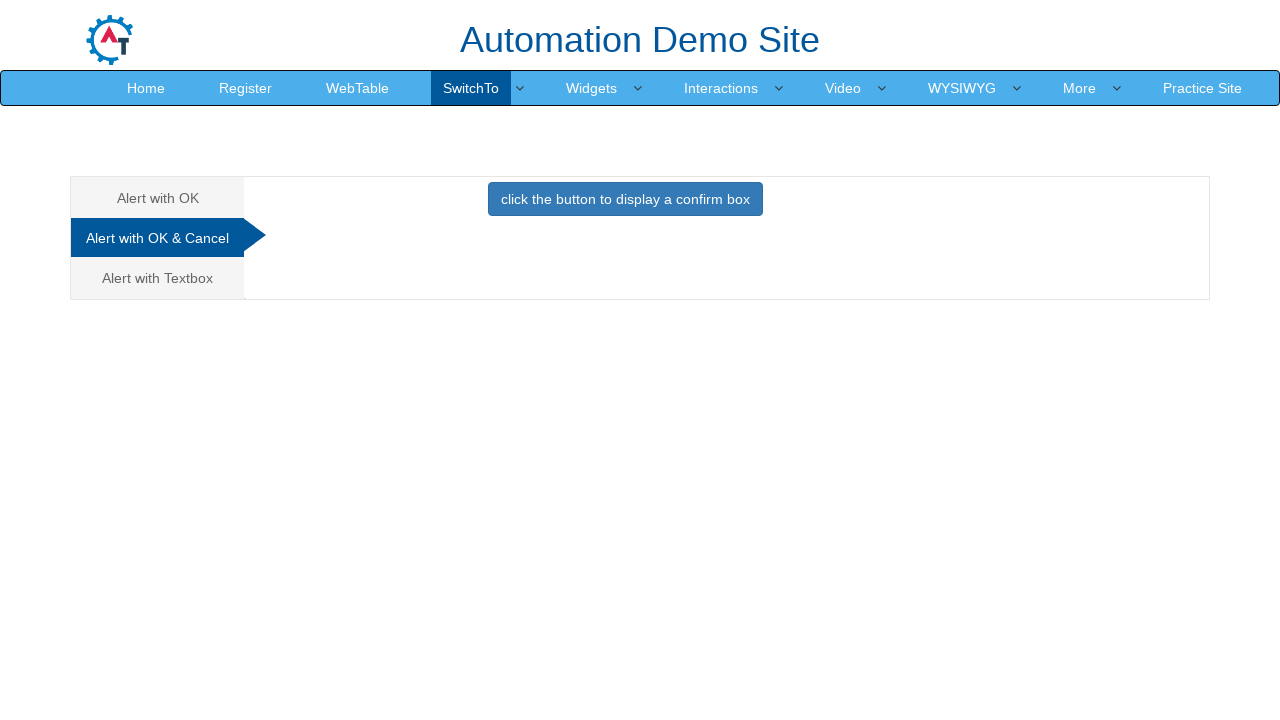

Clicked button to trigger Cancel alert at (625, 199) on xpath=//*[@id='CancelTab']/button
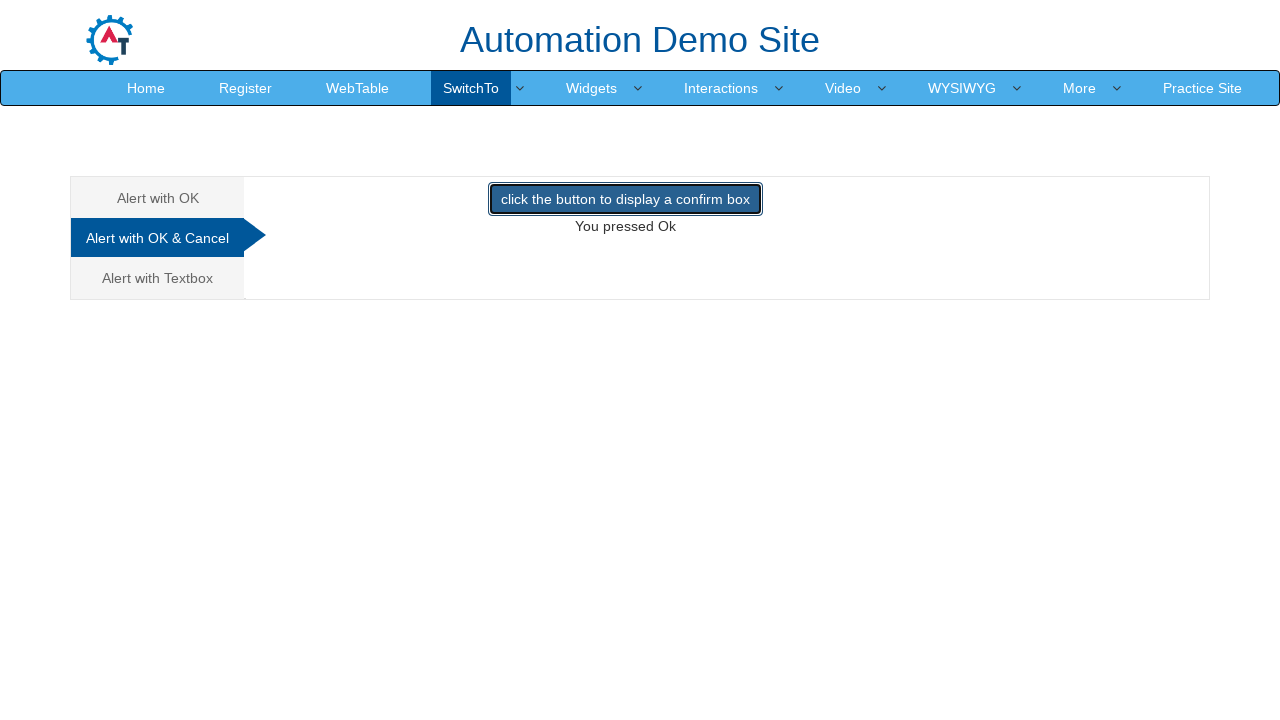

Accepted Cancel alert dialog
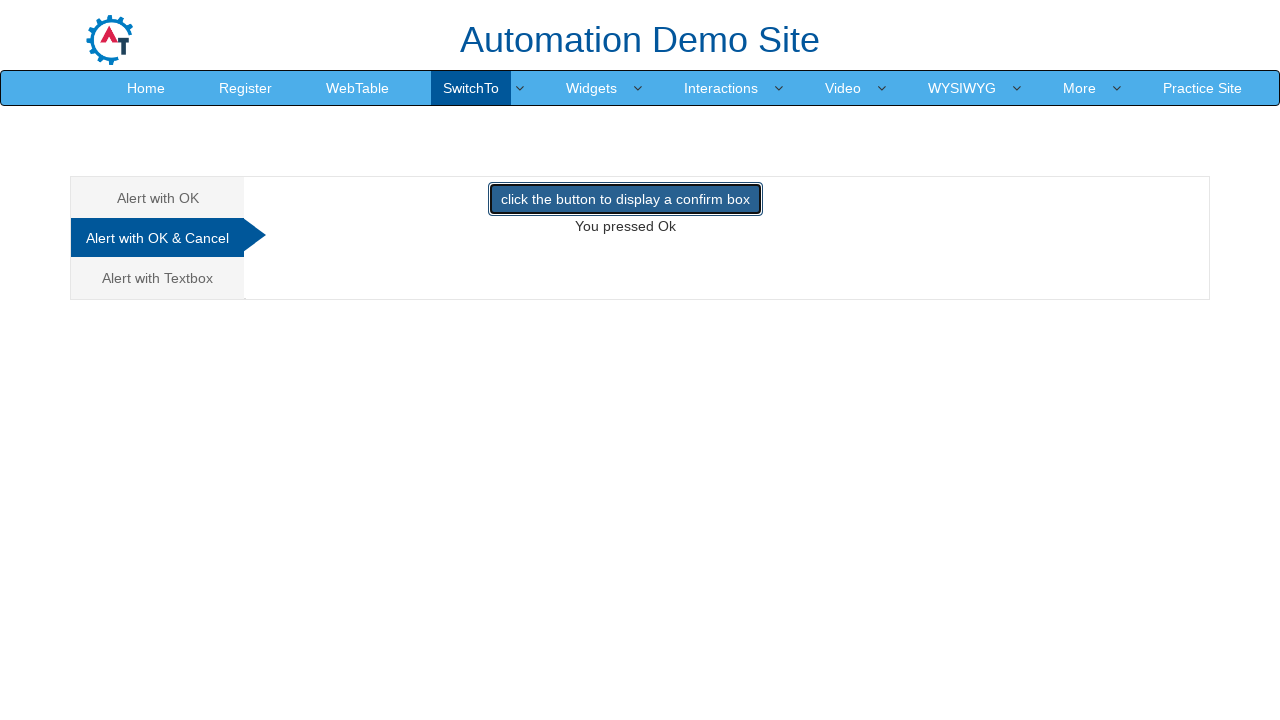

Switched to text input alert tab at (158, 278) on xpath=/html/body/div[1]/div/div/div/div[1]/ul/li[3]/a
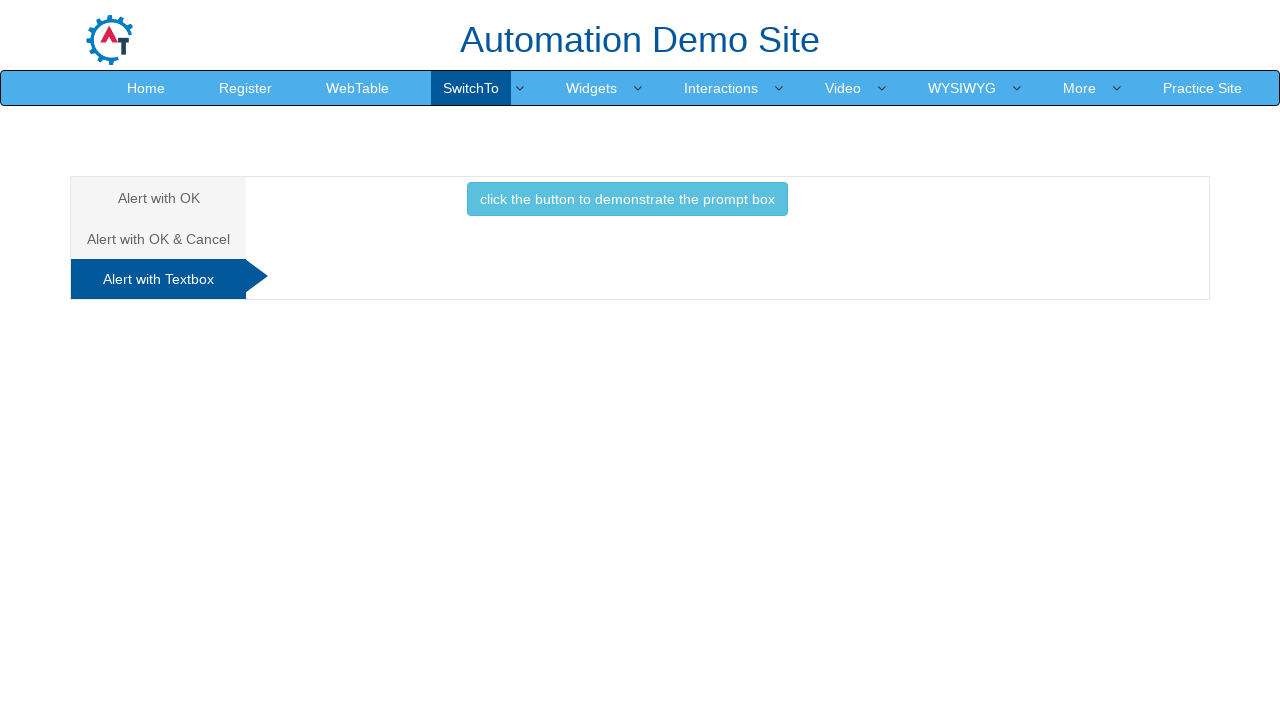

Clicked button to trigger text input alert at (627, 199) on xpath=//*[@id='Textbox']/button
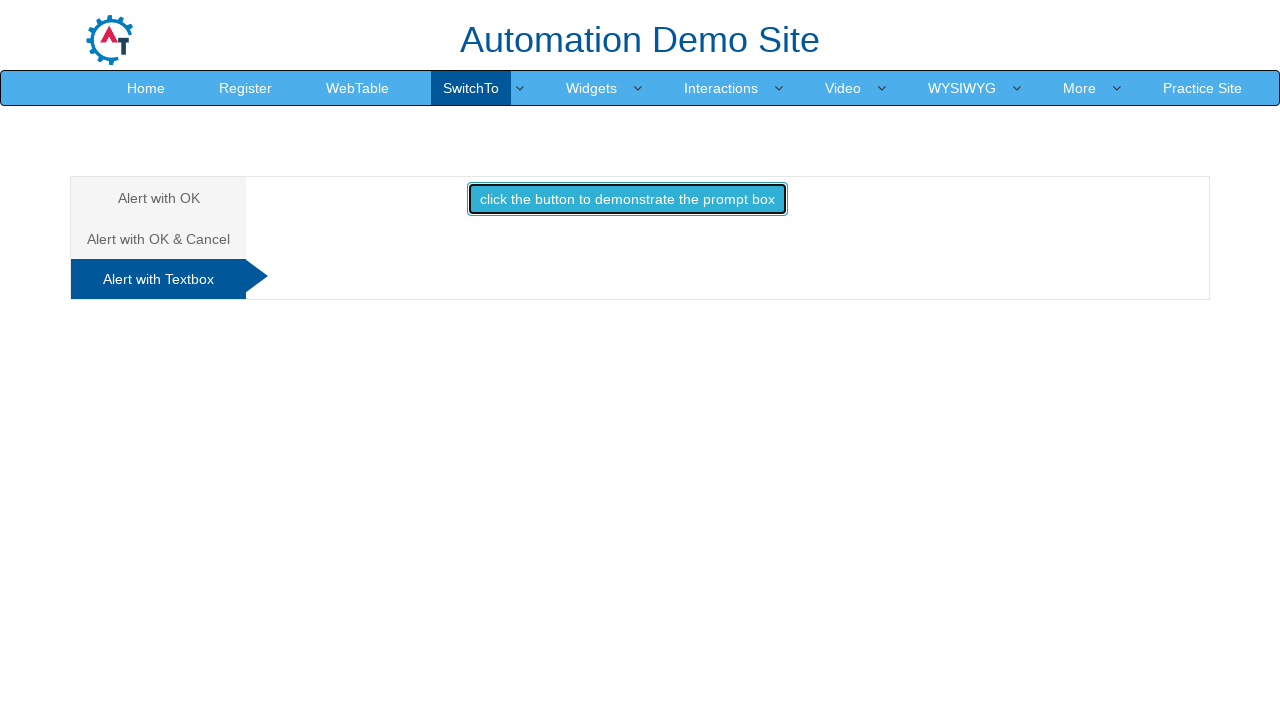

Accepted text input alert with 'niva' text
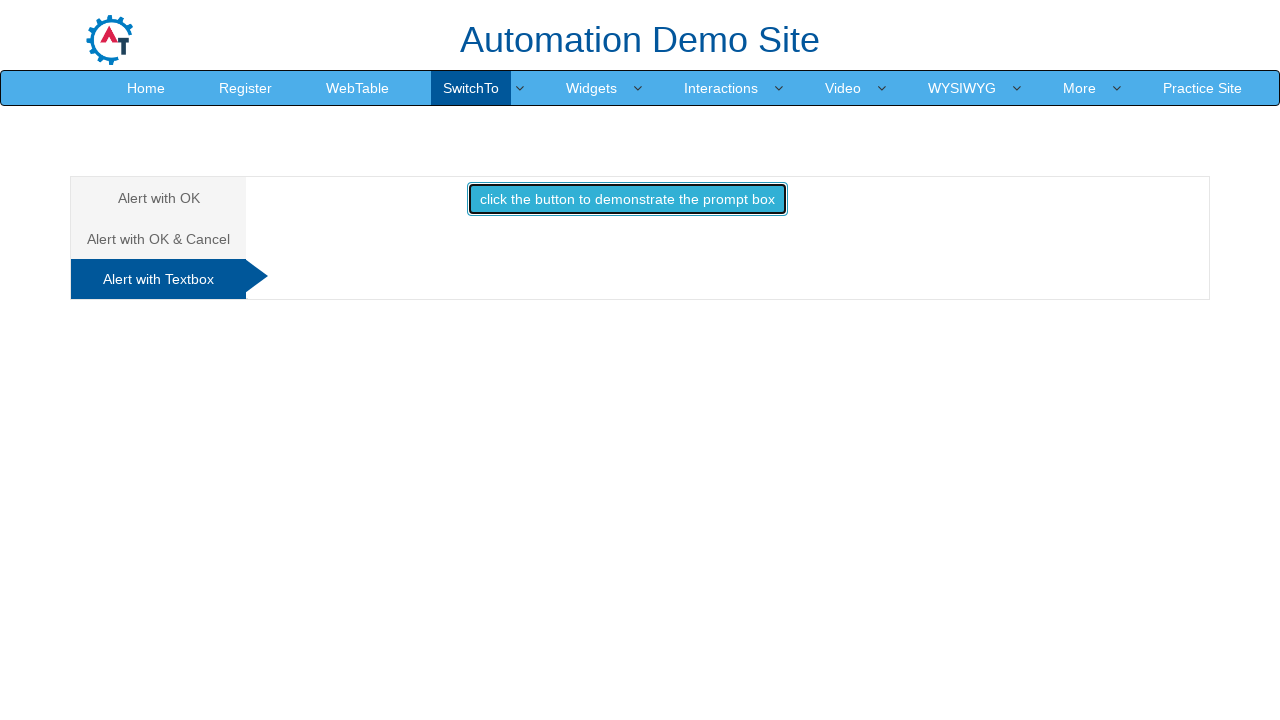

Hovered over SwitchTo menu again at (471, 88) on text=SwitchTo
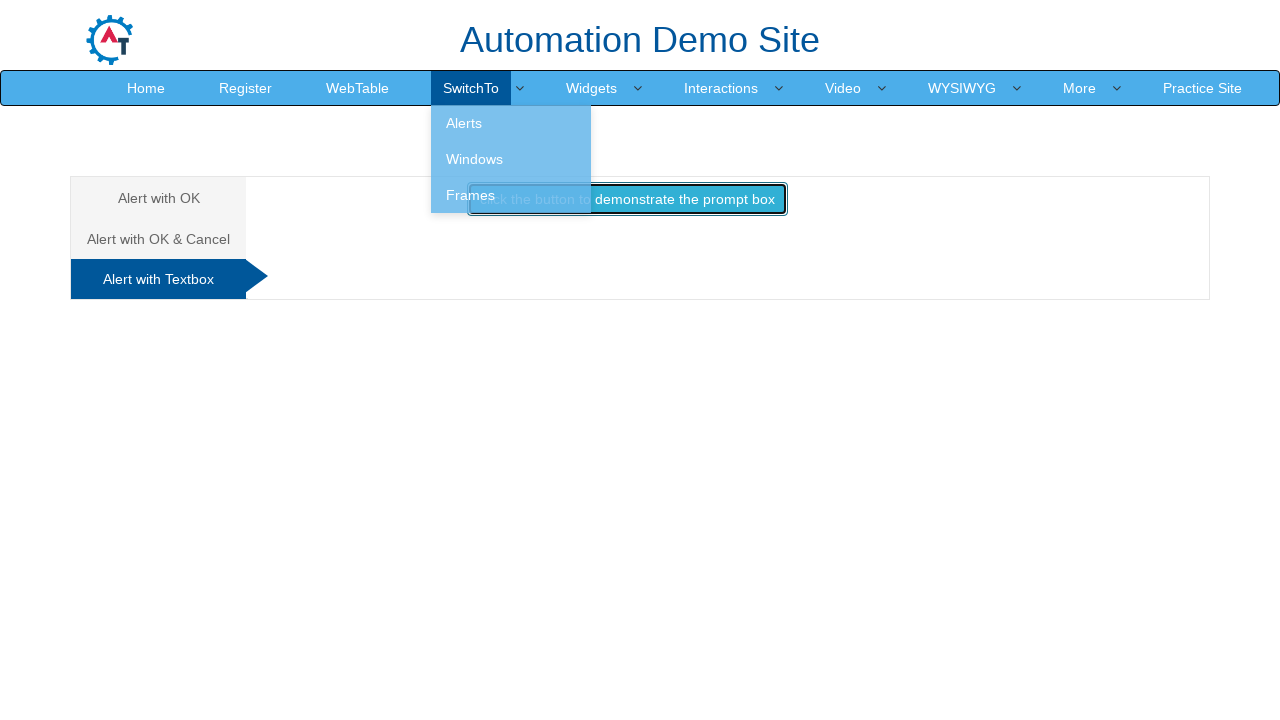

Clicked on Windows menu item at (511, 159) on text=Windows
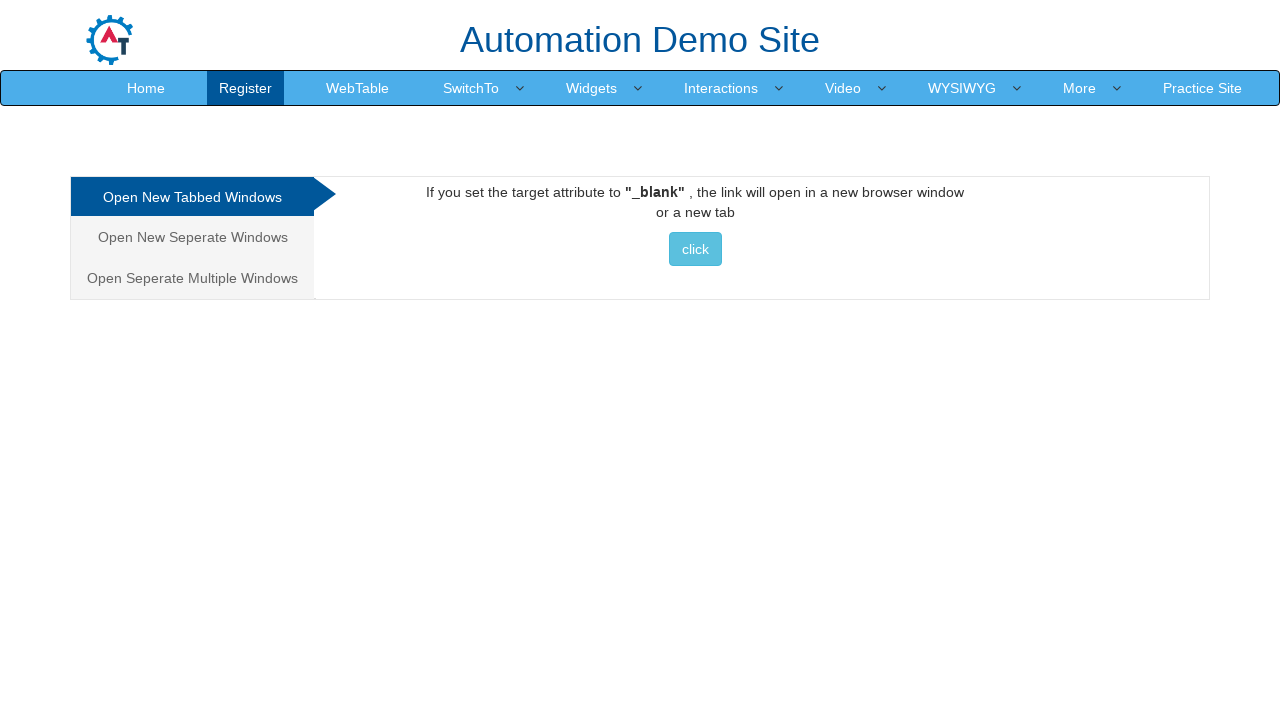

Pressed Escape key
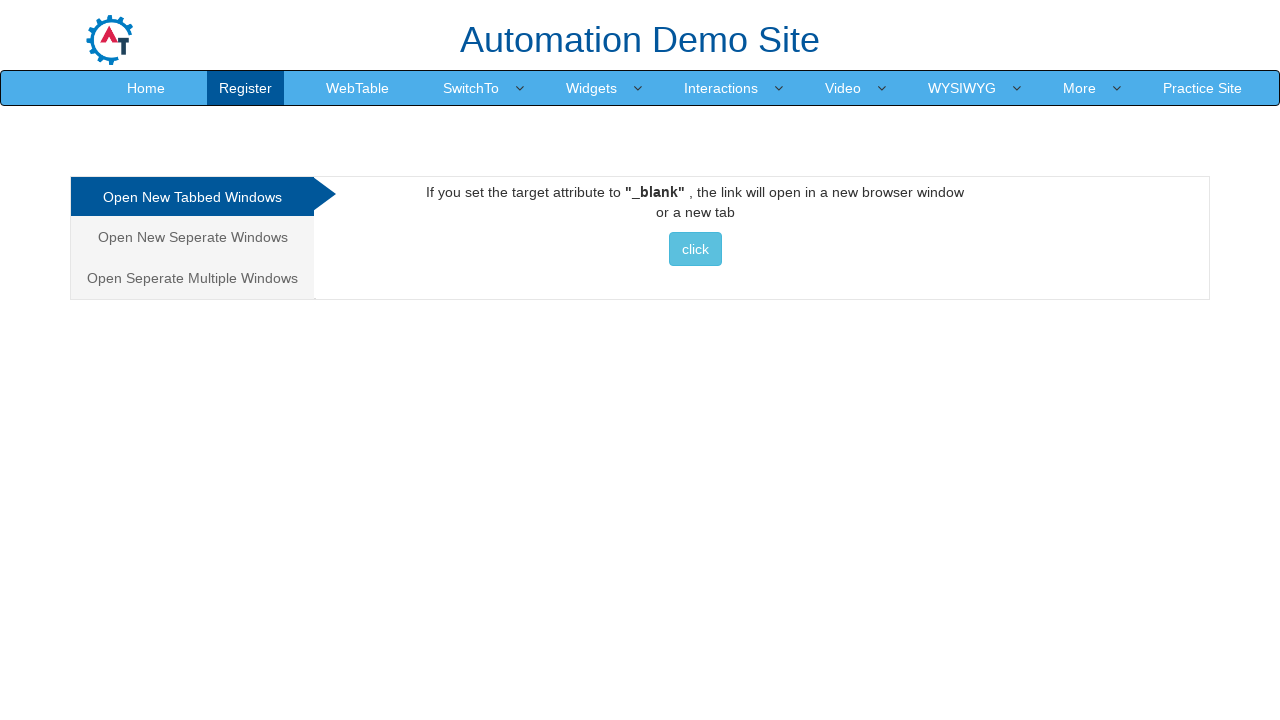

Clicked button to open new tab at (695, 249) on xpath=//*[@id='Tabbed']/a/button
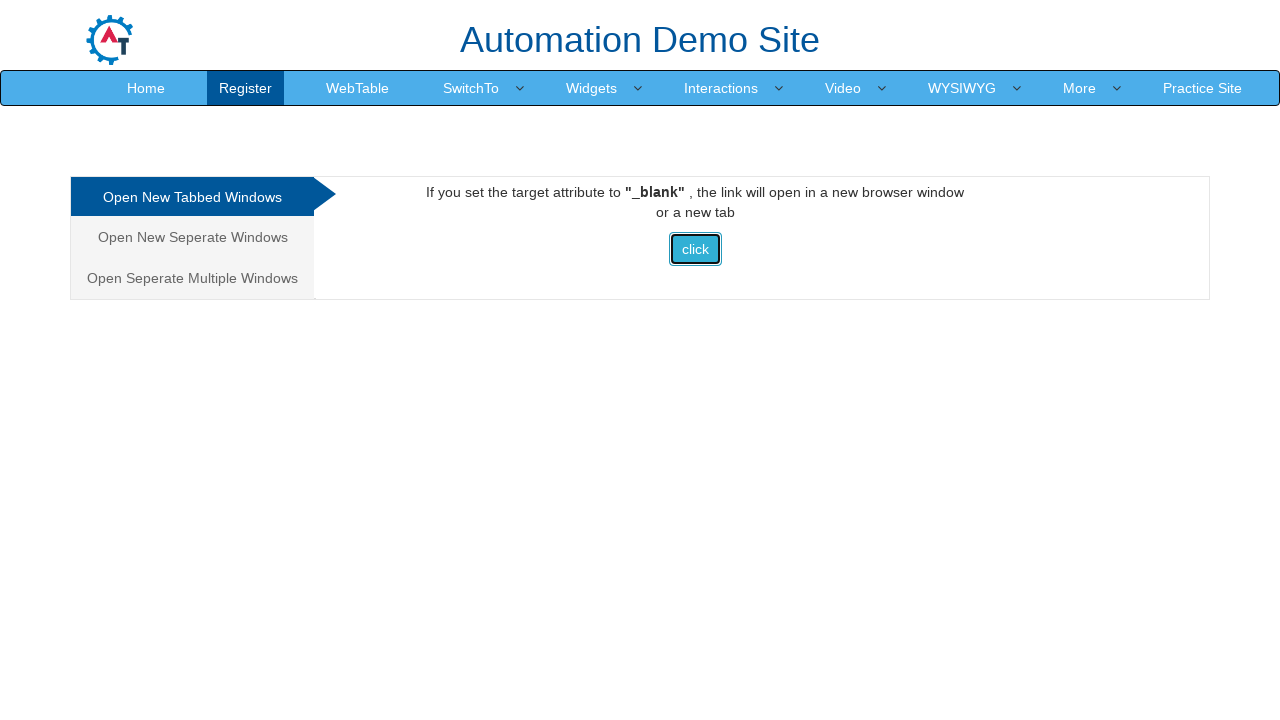

Clicked on 'Open New Seperate Windows' option at (192, 237) on text=Open New Seperate Windows
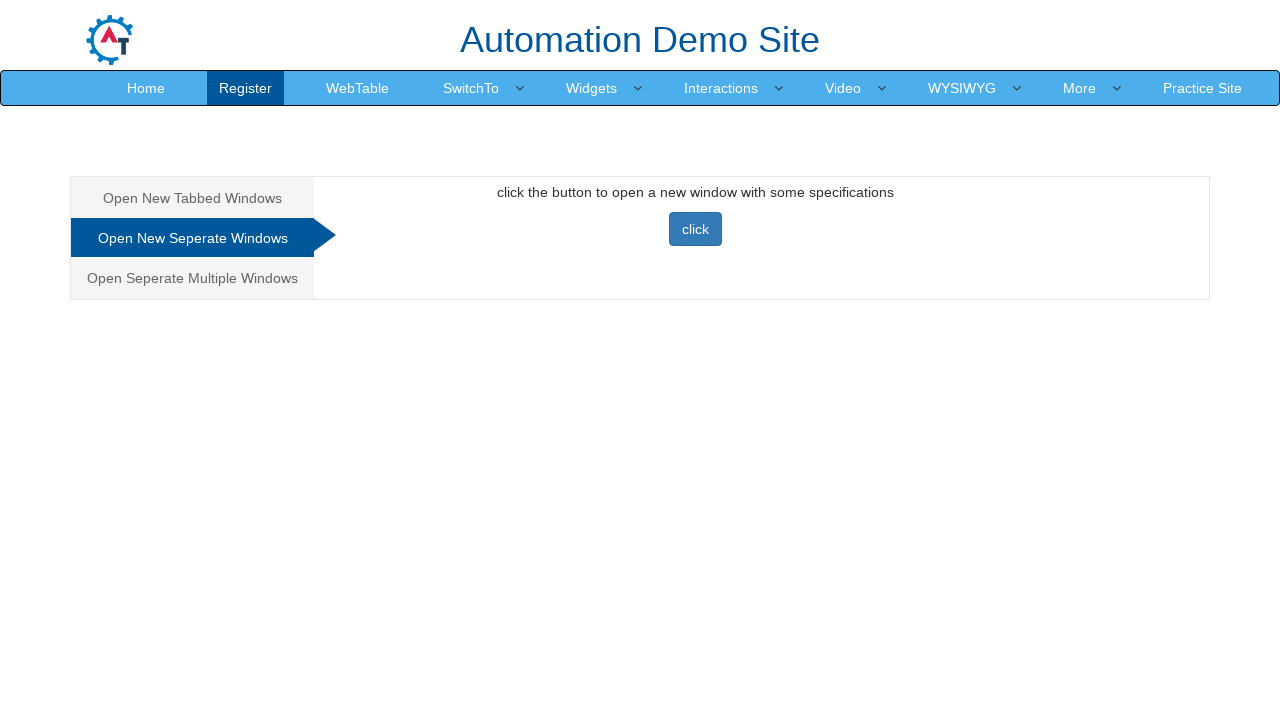

Clicked button to open new separate window at (695, 229) on xpath=//*[@id='Seperate']/button
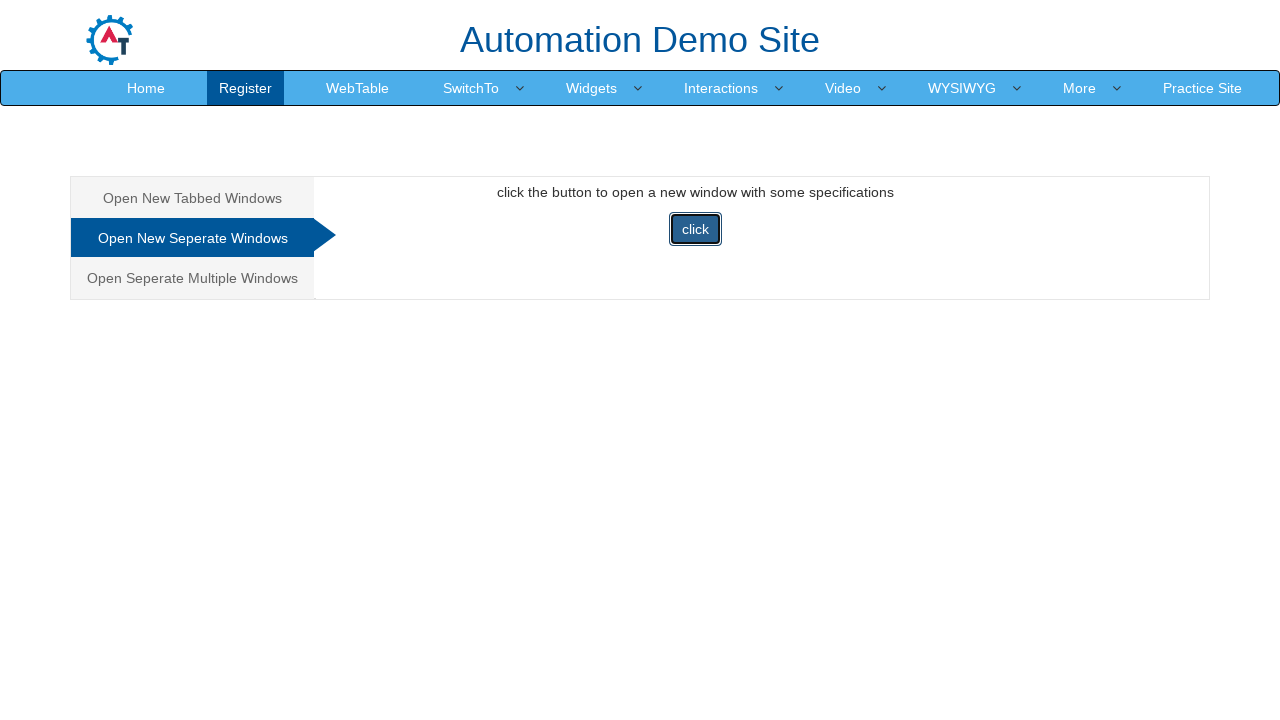

Clicked on 'Open Seperate Multiple Windows' option at (192, 278) on text=Open Seperate Multiple Windows
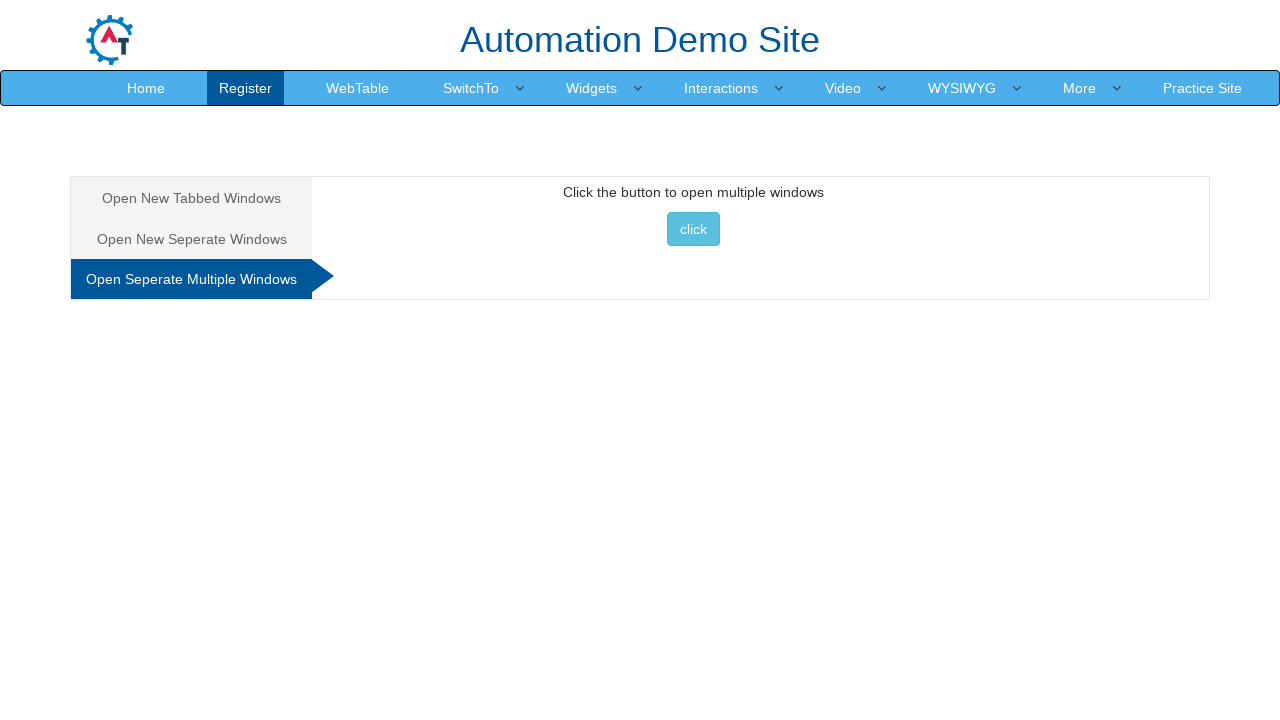

Clicked button to open multiple separate windows at (693, 229) on xpath=//*[@id='Multiple']/button
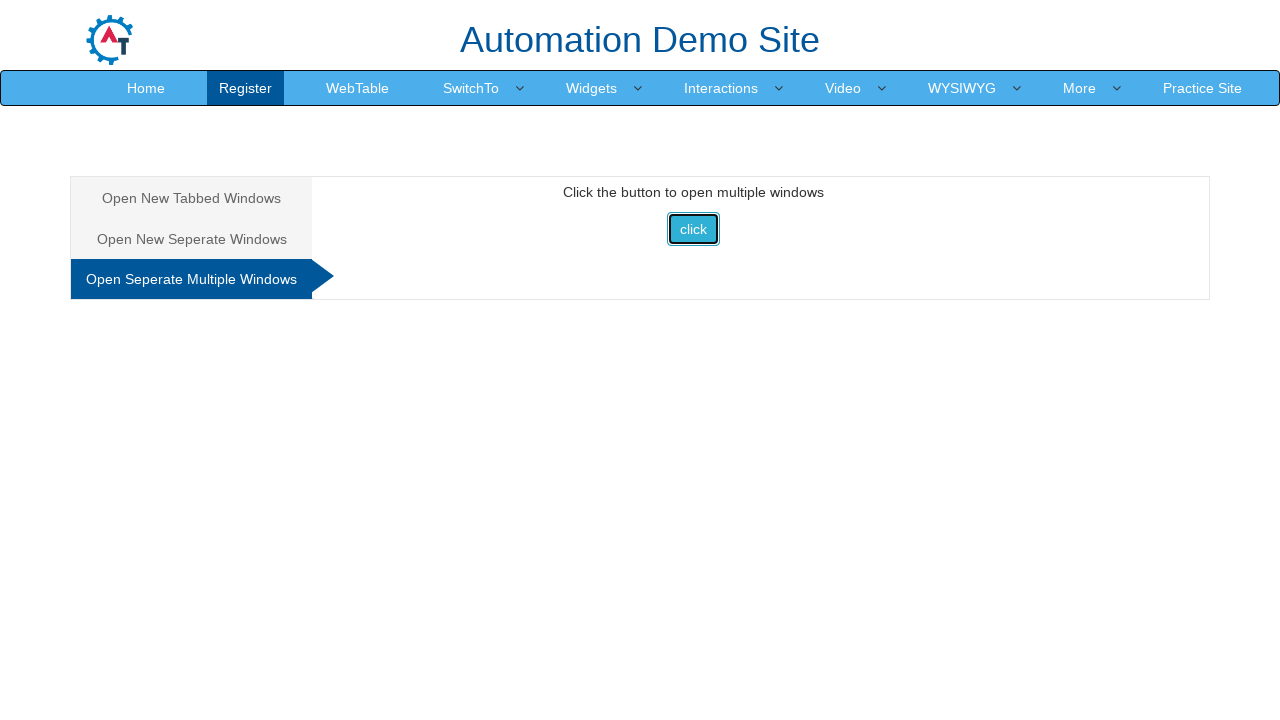

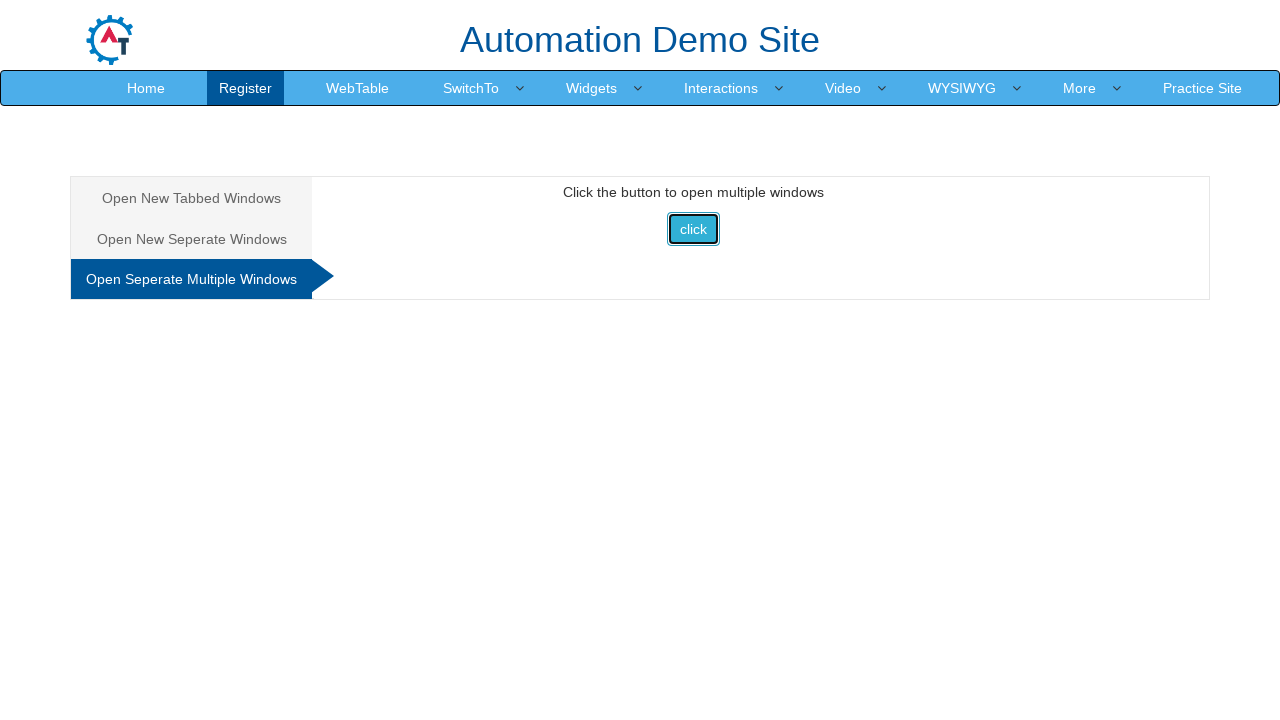